Navigates to Greens Tech website and clicks through to CTS Interview Questions section by first expanding the Interview Questions dropdown and then clicking the CTS link

Starting URL: http://greenstech.in/selenium-course-content.html

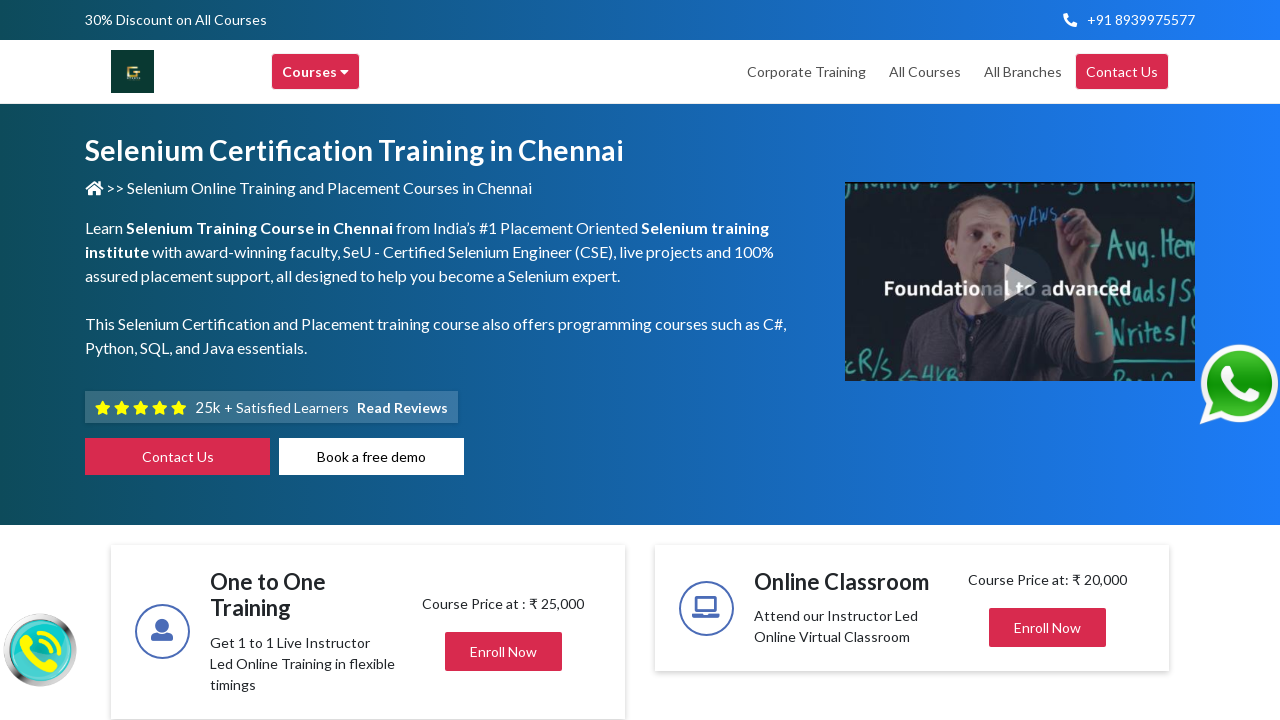

Navigated to Greens Tech website
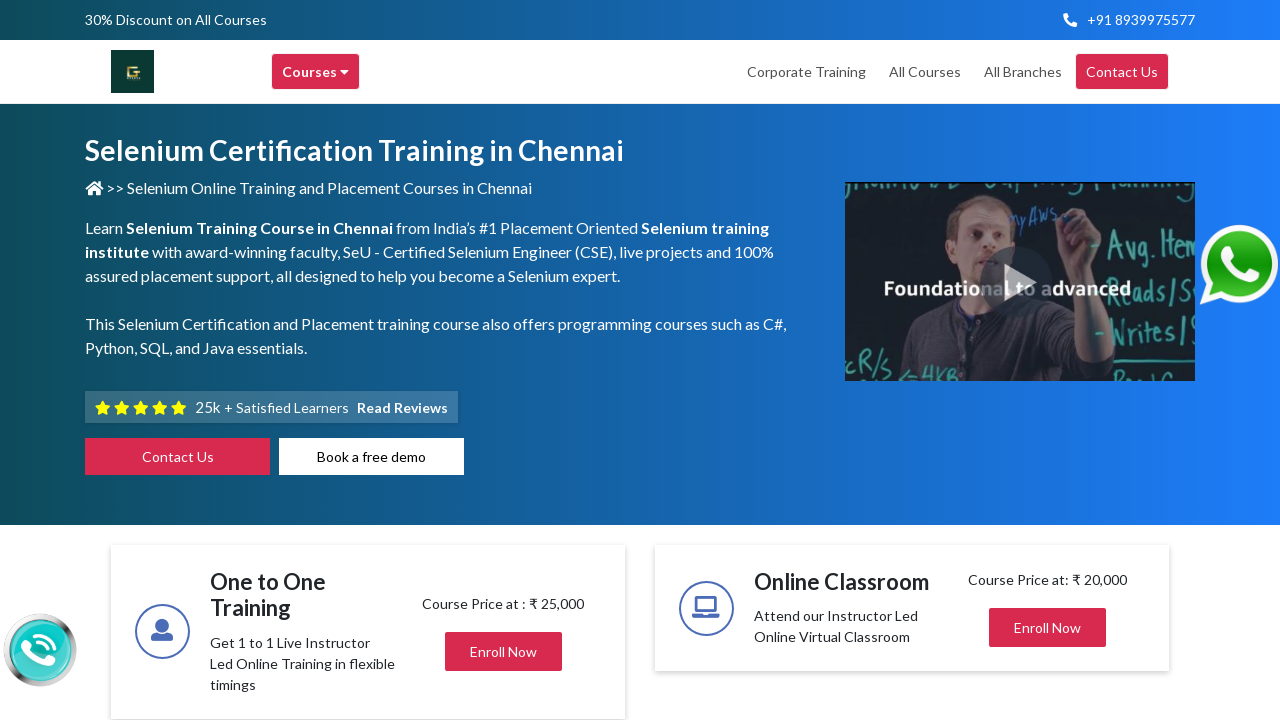

Expanded Interview Questions dropdown at (1048, 361) on #heading20
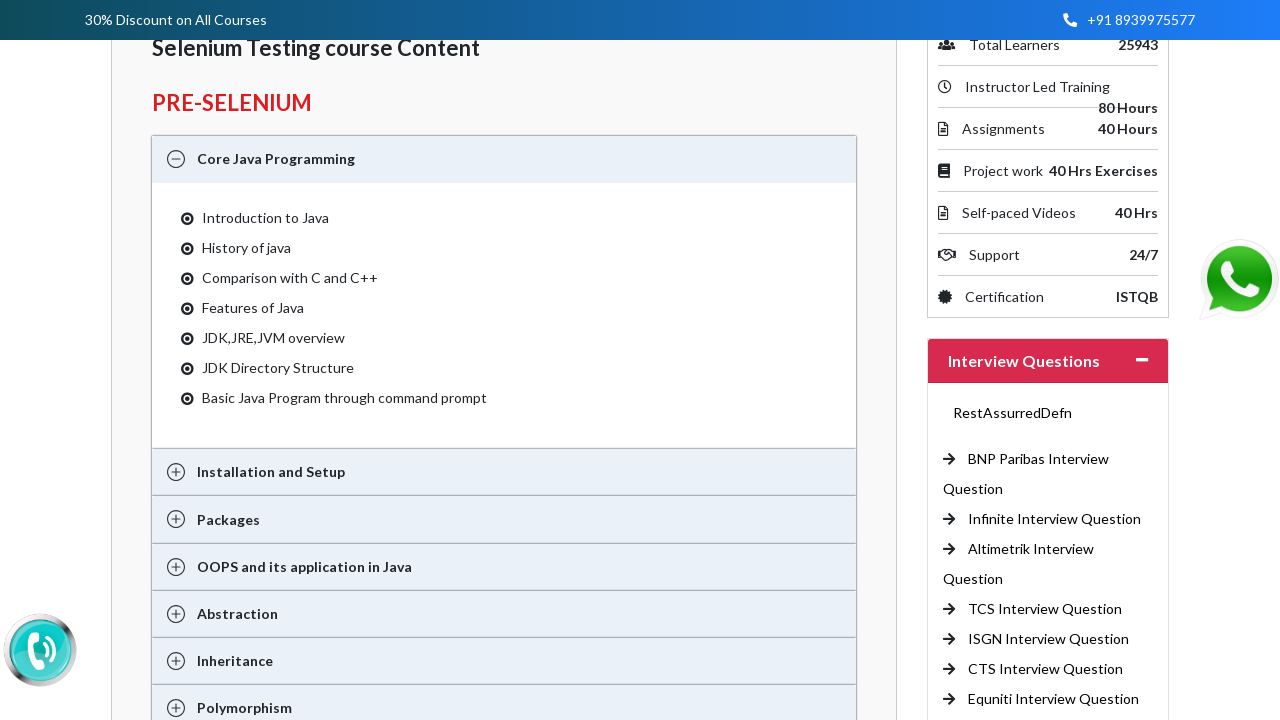

Clicked CTS Interview Question link at (1046, 669) on a:text('CTS Interview Question')
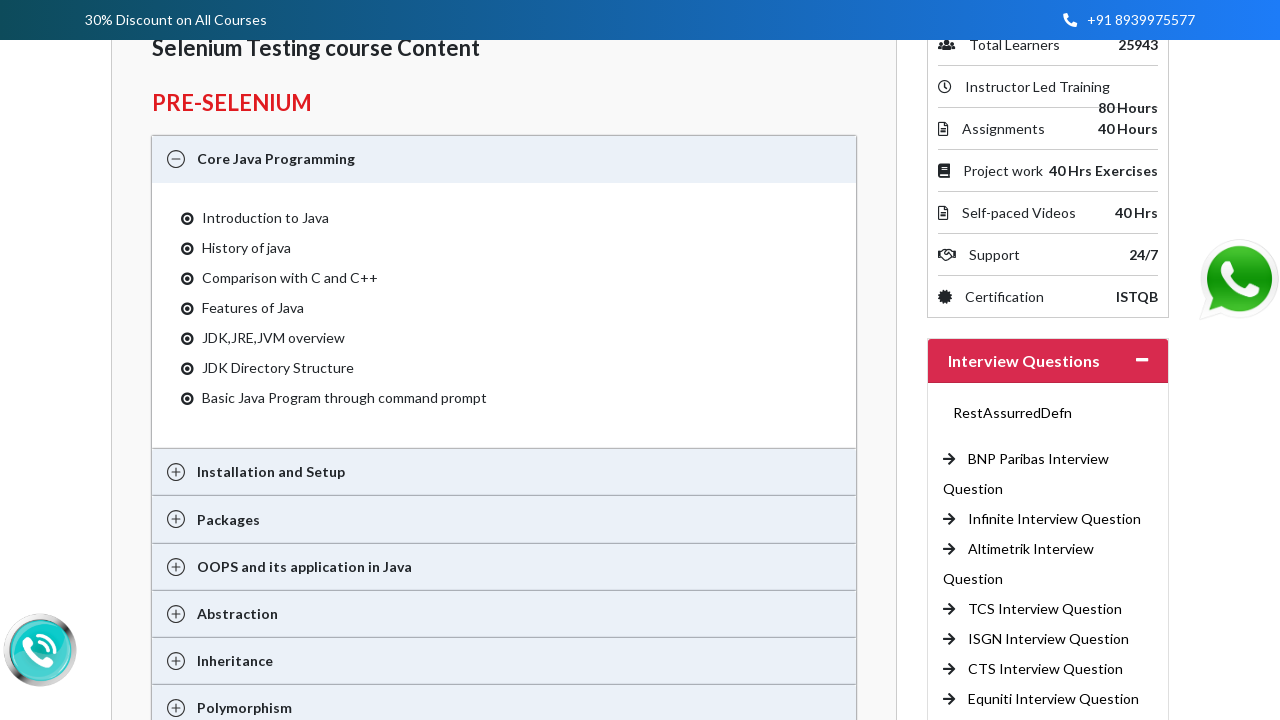

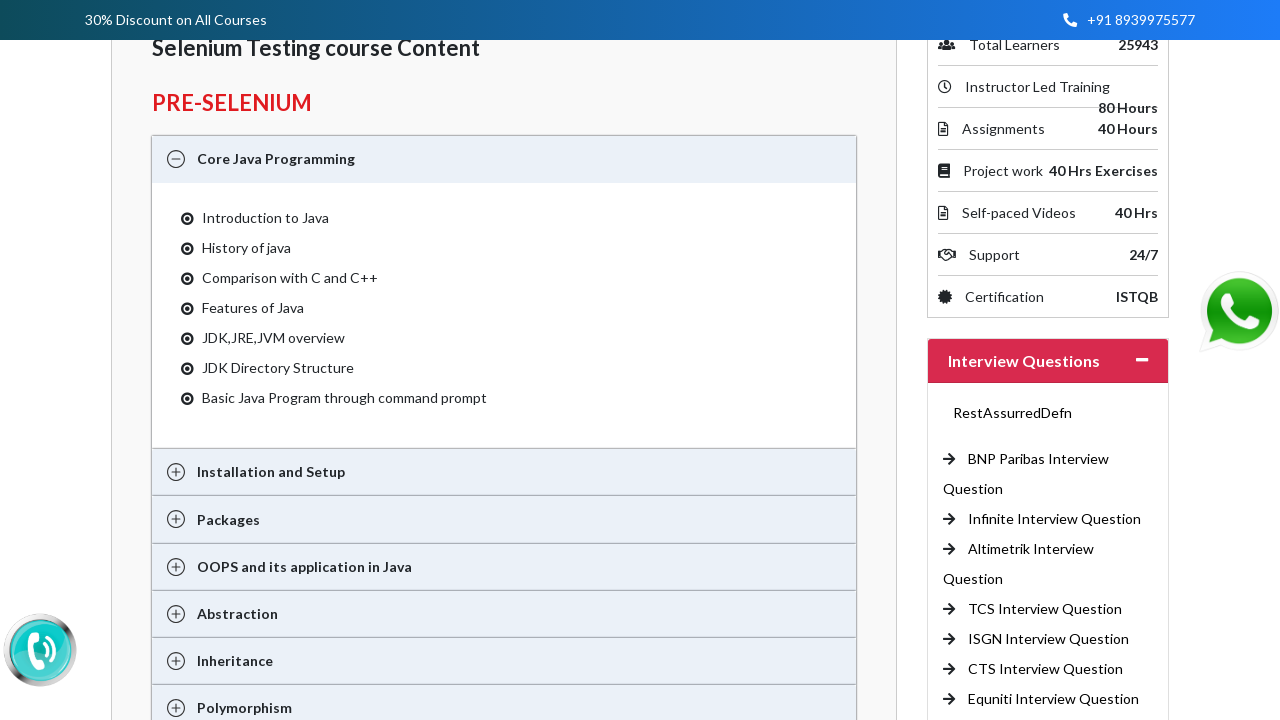